Selects the Movies hobby checkbox

Starting URL: https://demo.automationtesting.in/Register.html

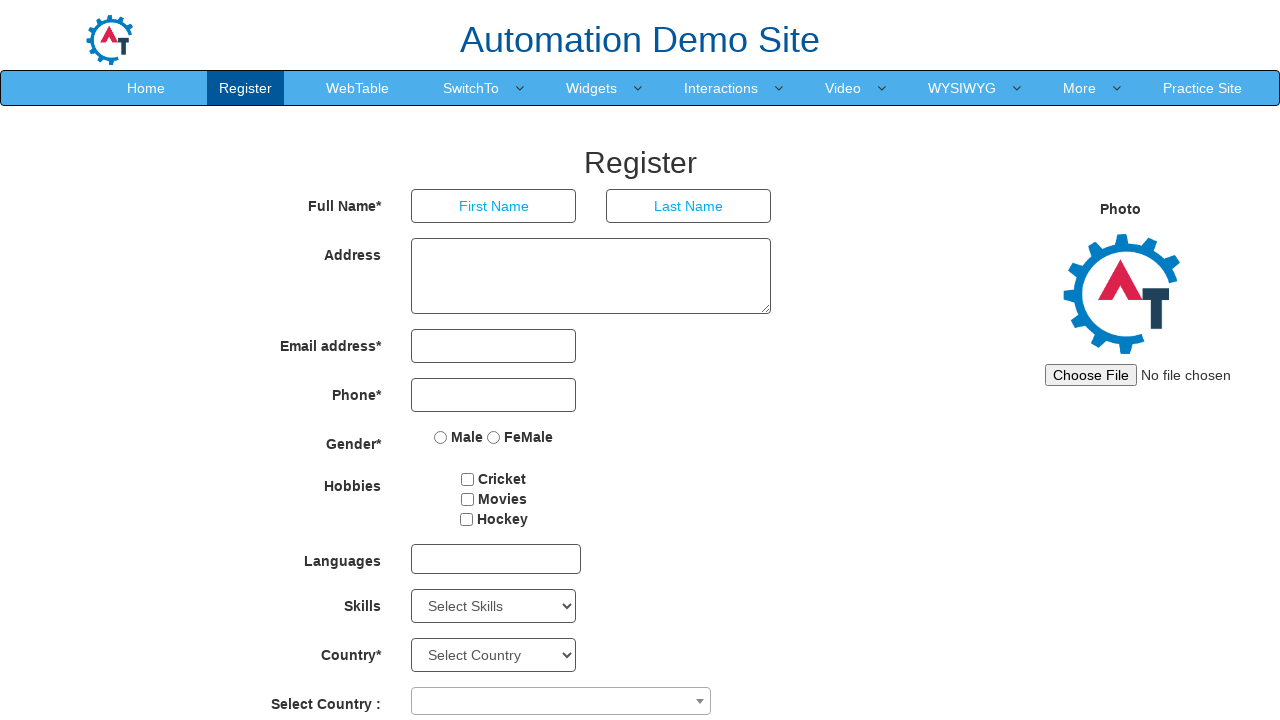

Clicked Movies hobby checkbox at (467, 499) on #checkbox2
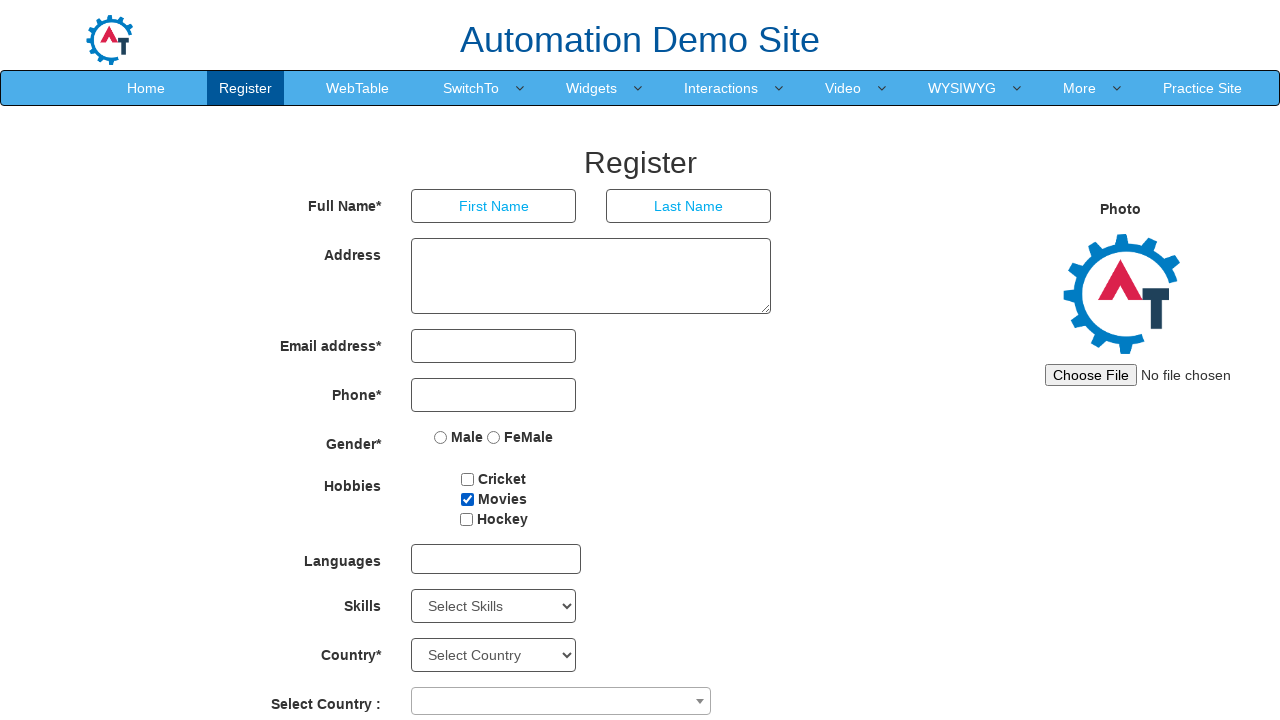

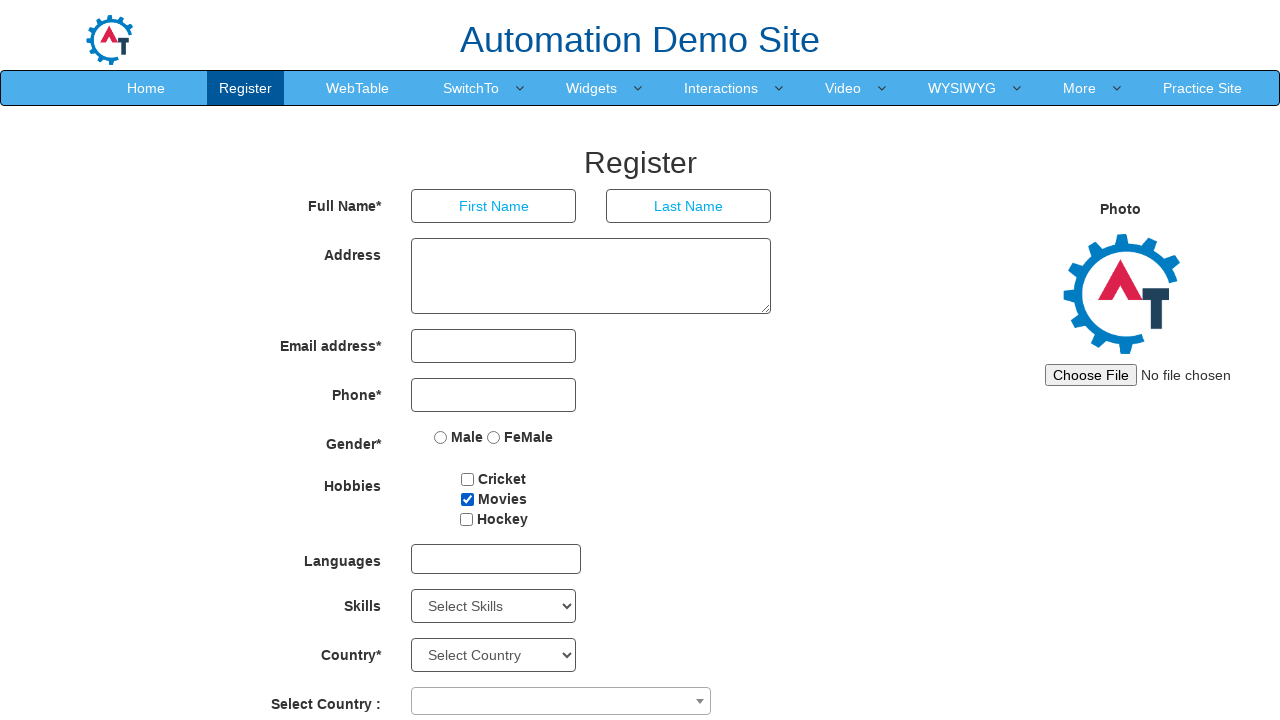